Tests drag and drop functionality by dragging an element and dropping it onto a target area

Starting URL: https://testautomationpractice.blogspot.com/

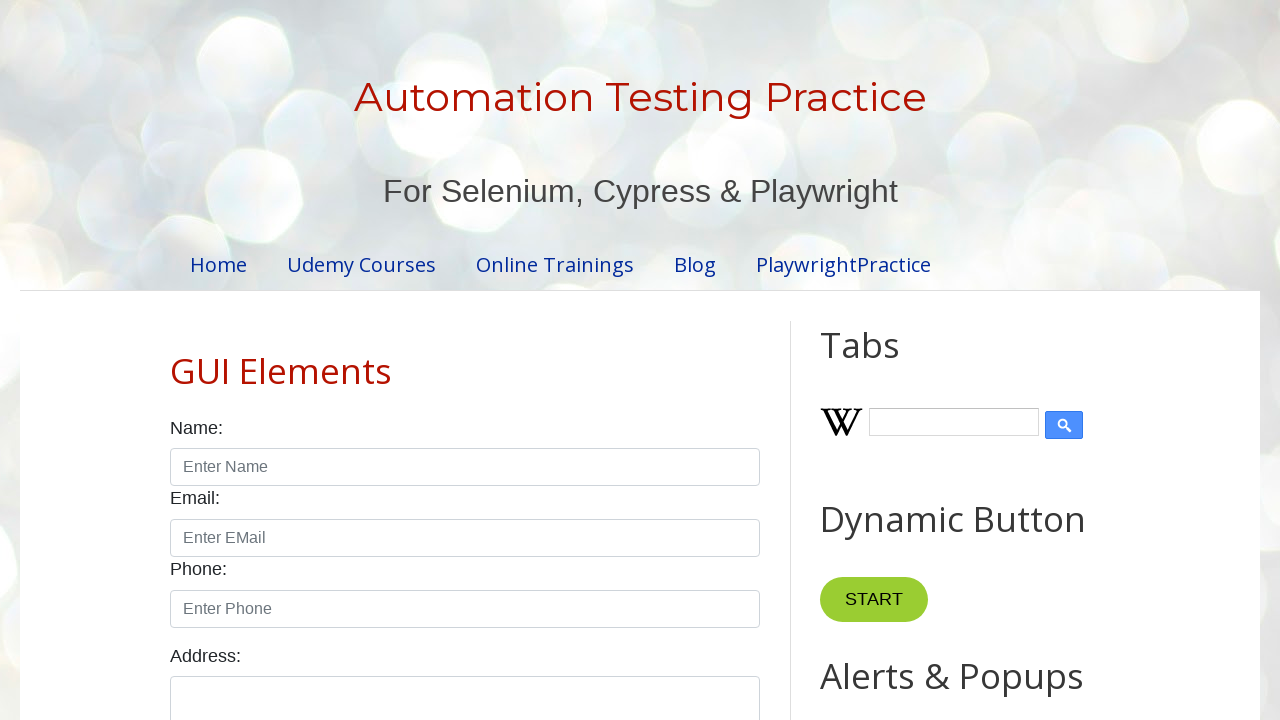

Located draggable element with id 'draggable'
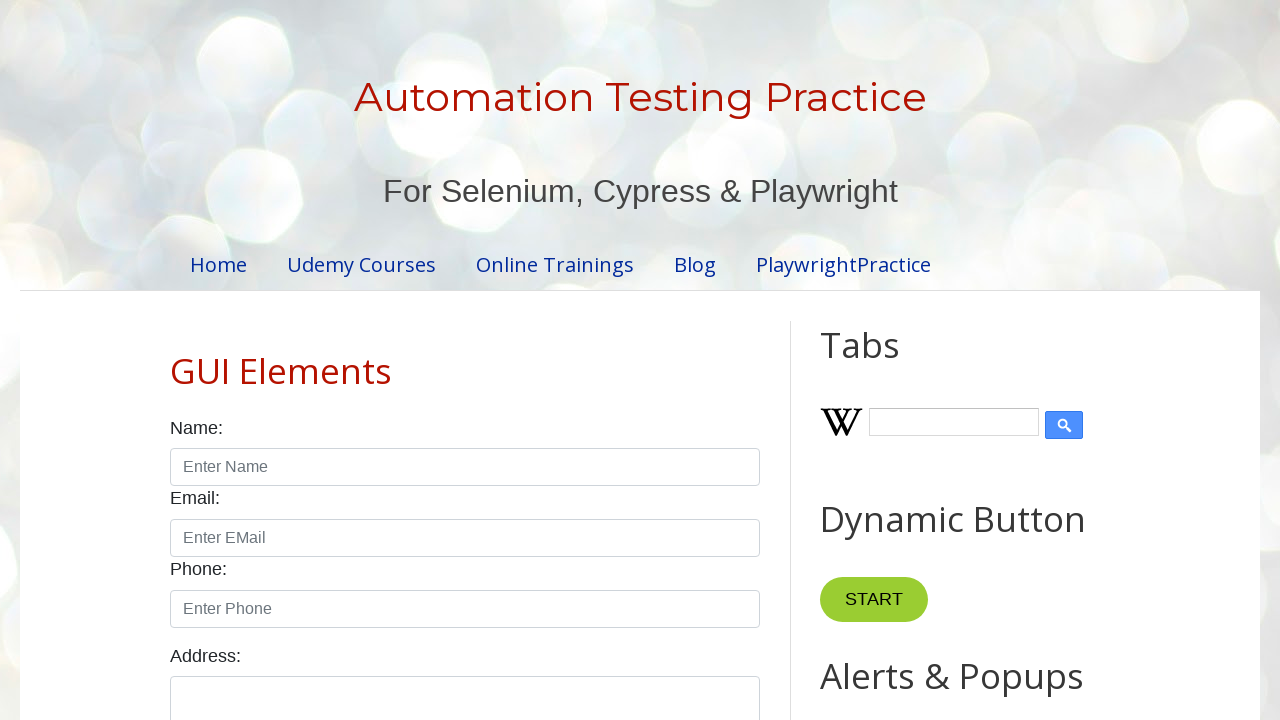

Located drop target element with id 'droppable'
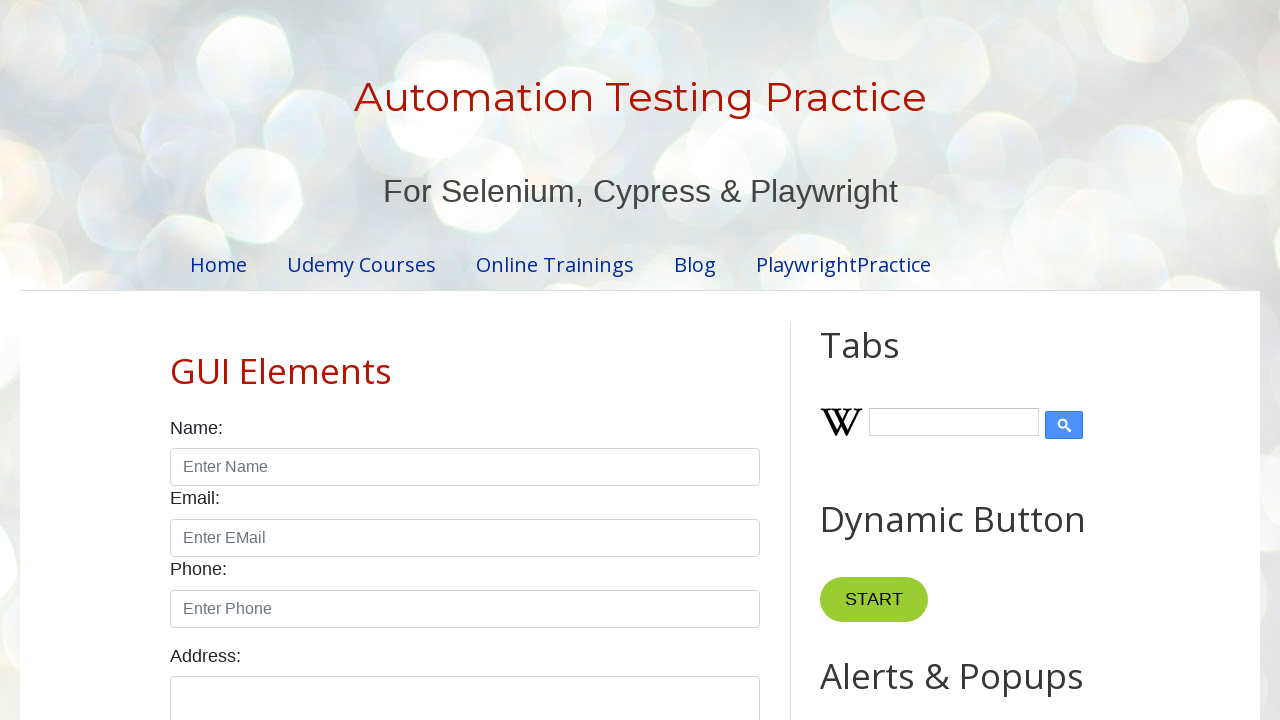

Scrolled draggable element into view
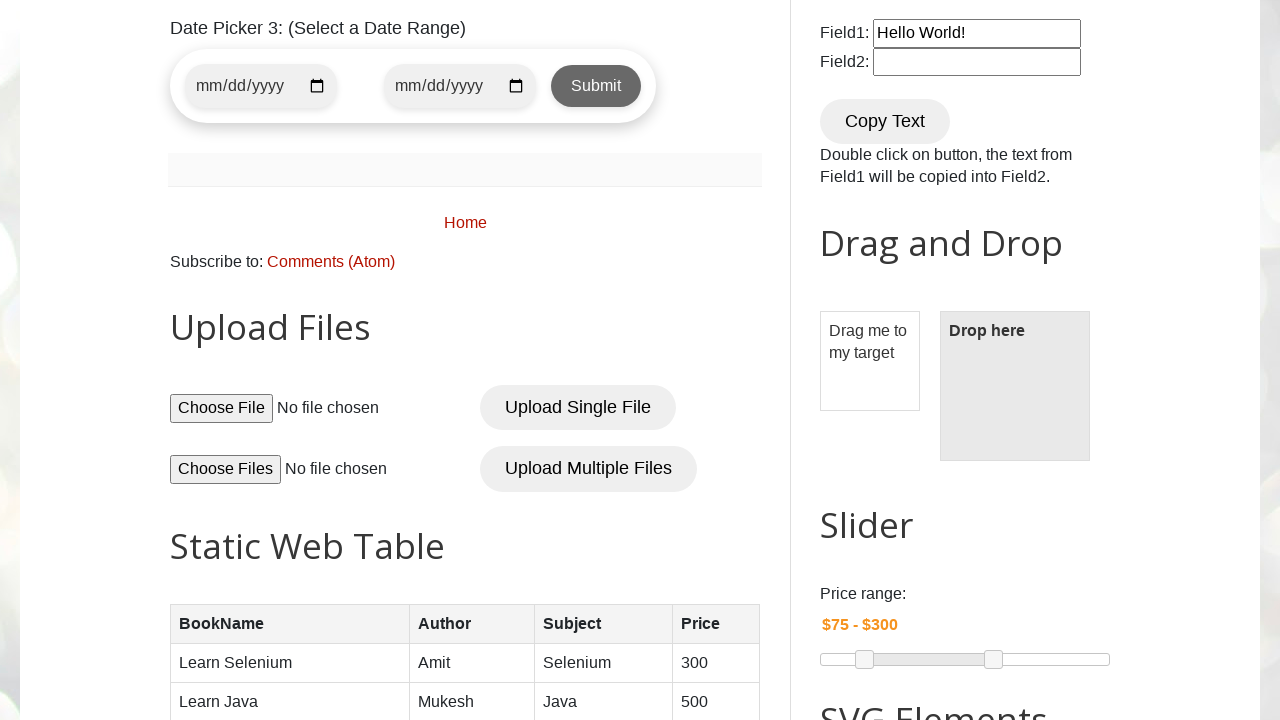

Dragged element from draggable source to droppable target at (1015, 386)
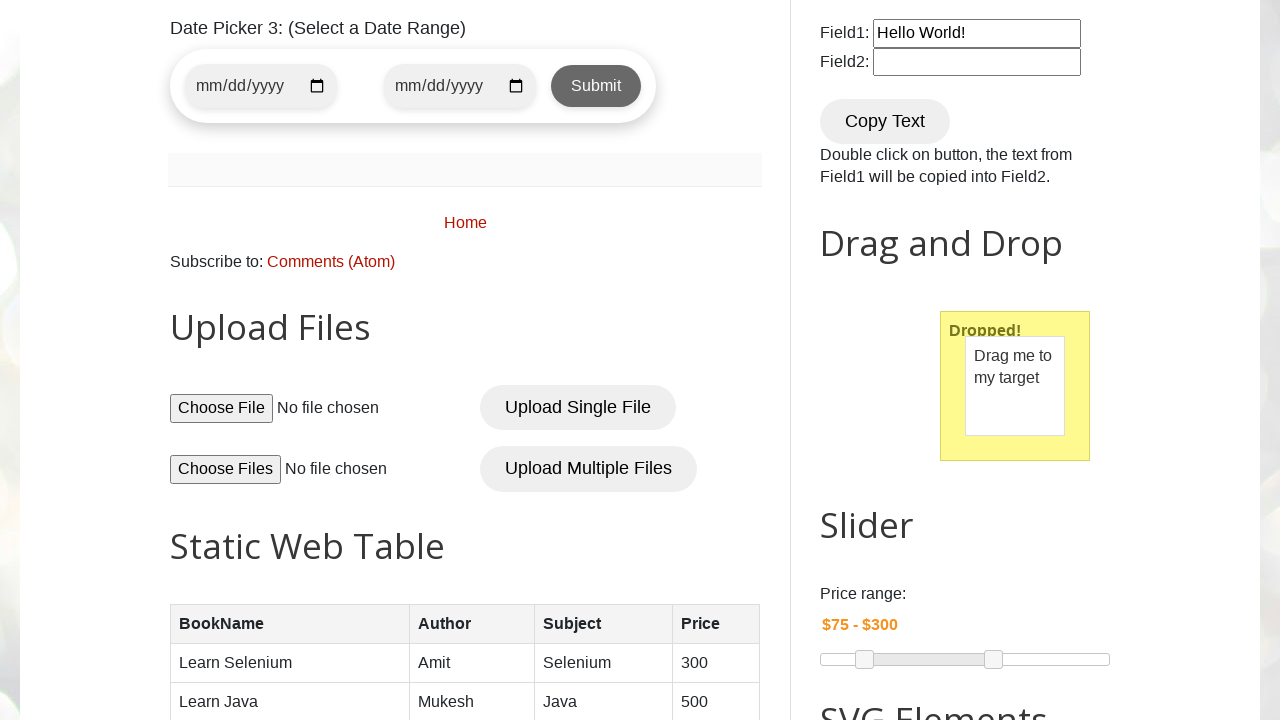

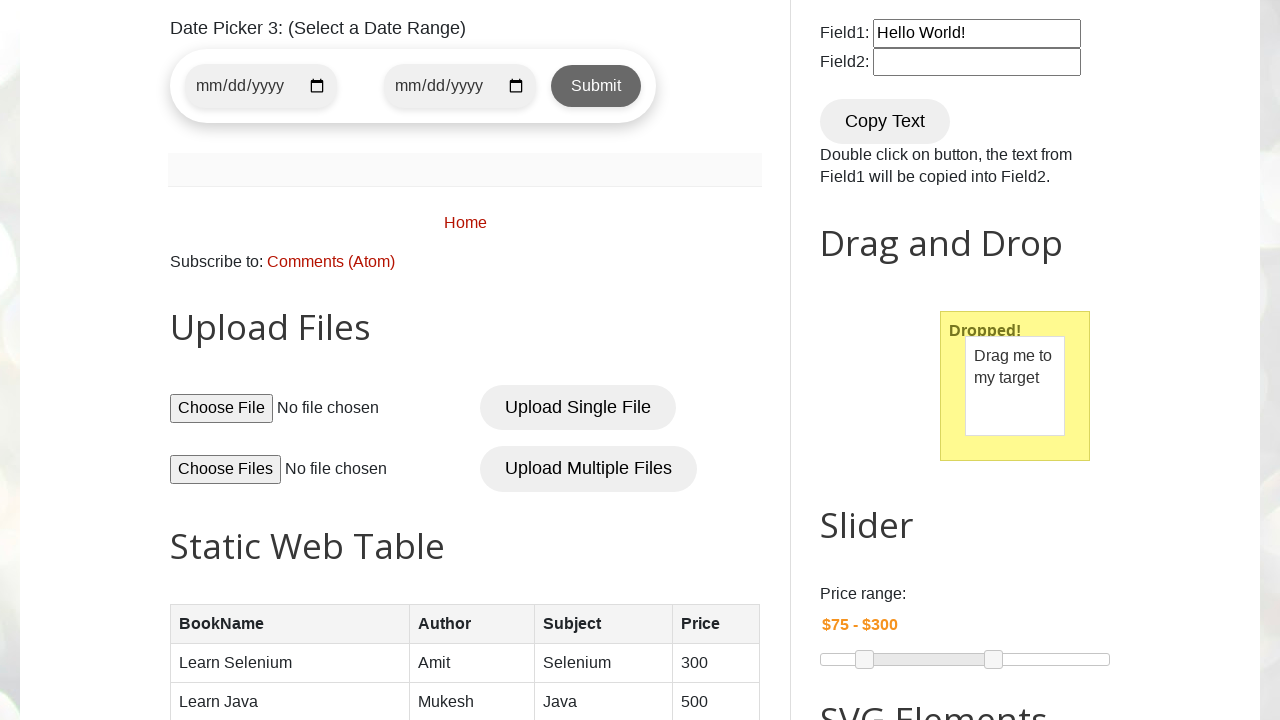